Tests the search filter functionality on a product offers page by searching for "Rice" and verifying the filtered results

Starting URL: https://rahulshettyacademy.com/seleniumPractise/#/offers

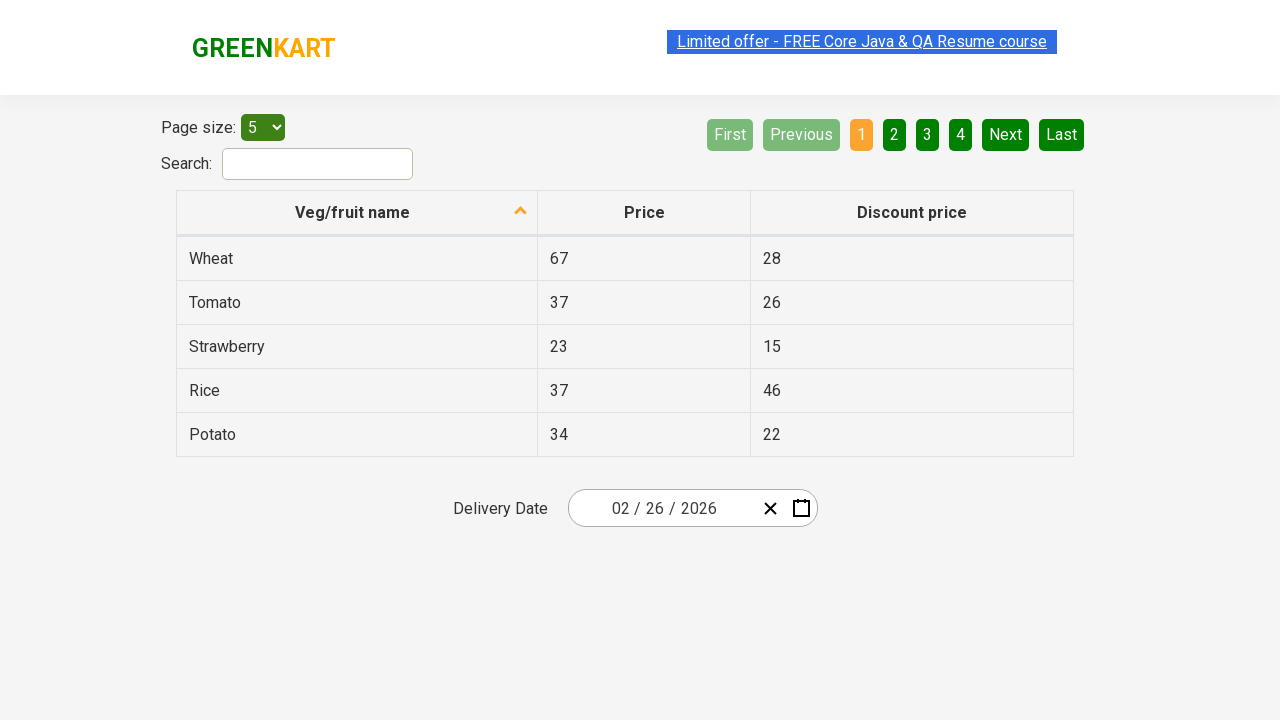

Clicked on search field to focus it at (318, 164) on #search-field
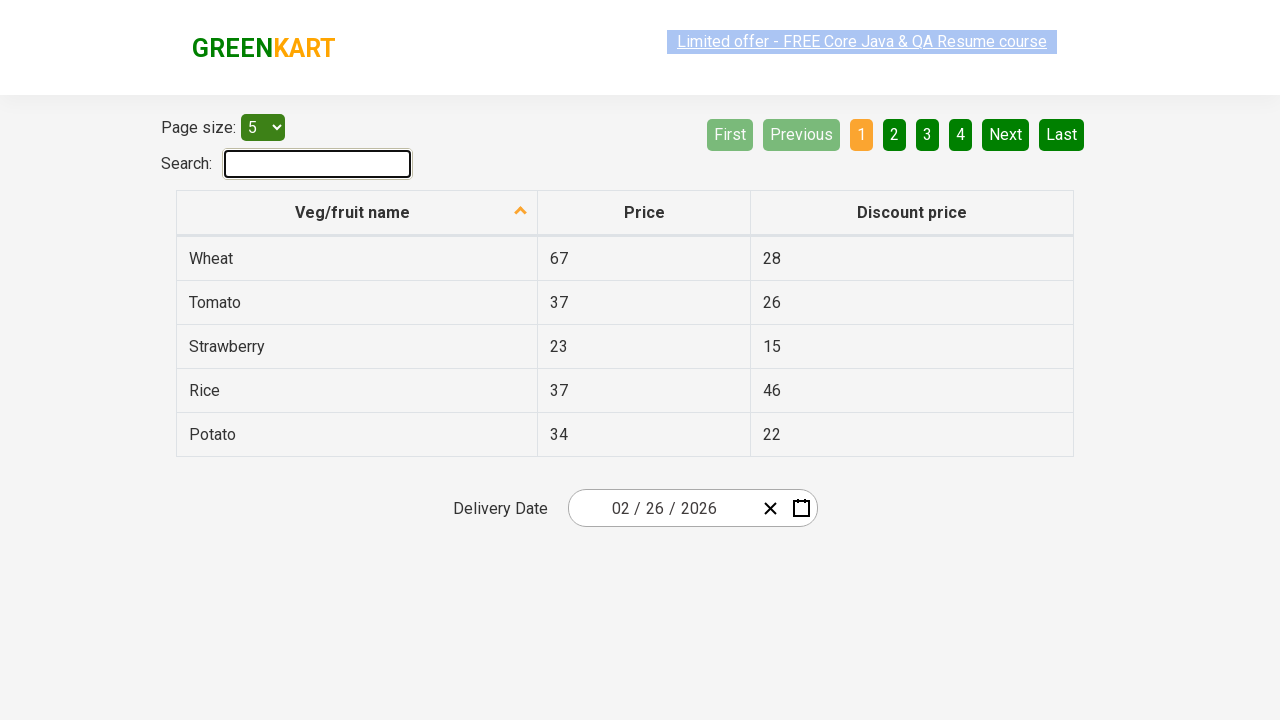

Filled search field with 'Rice' on #search-field
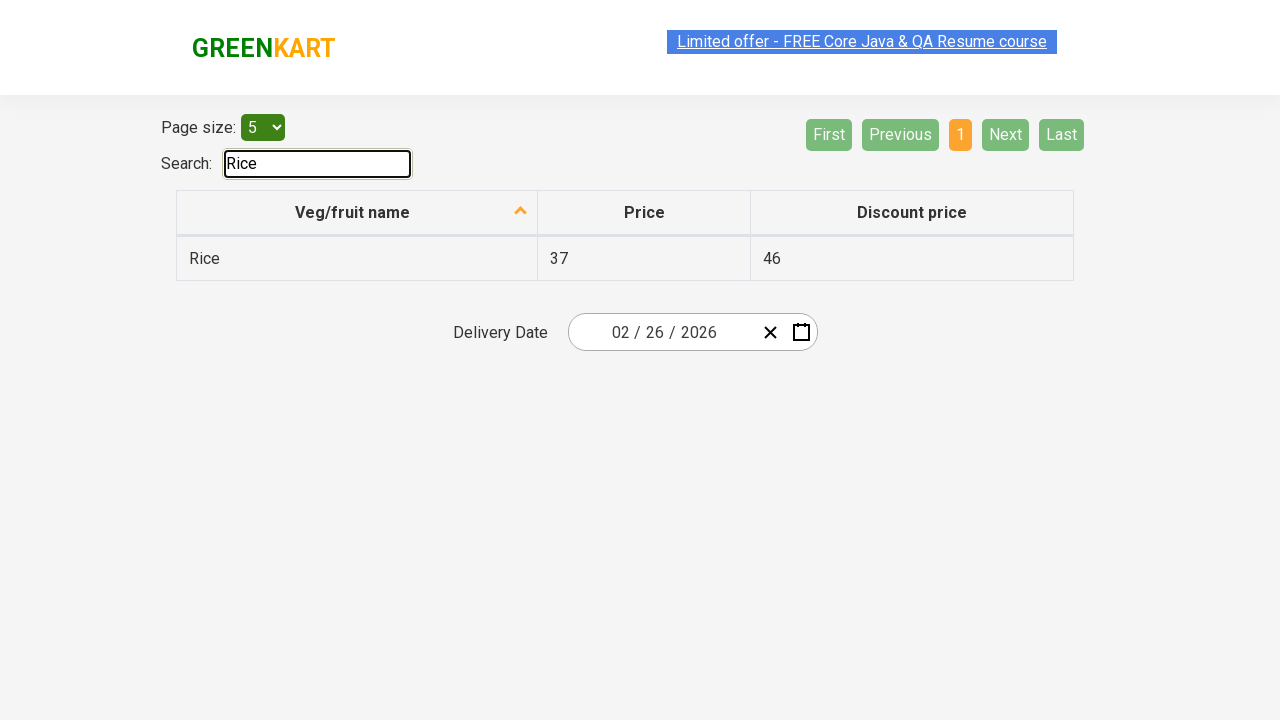

Waited 1000ms for filter to apply
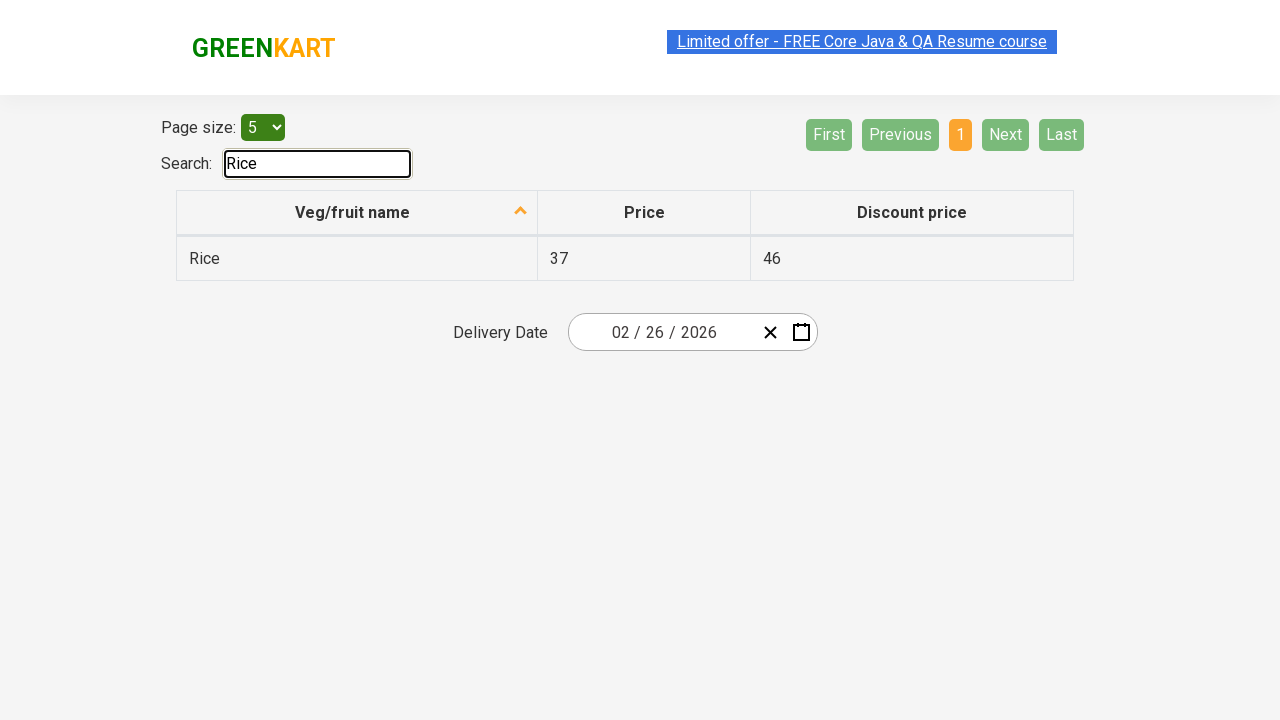

Located all filtered product items
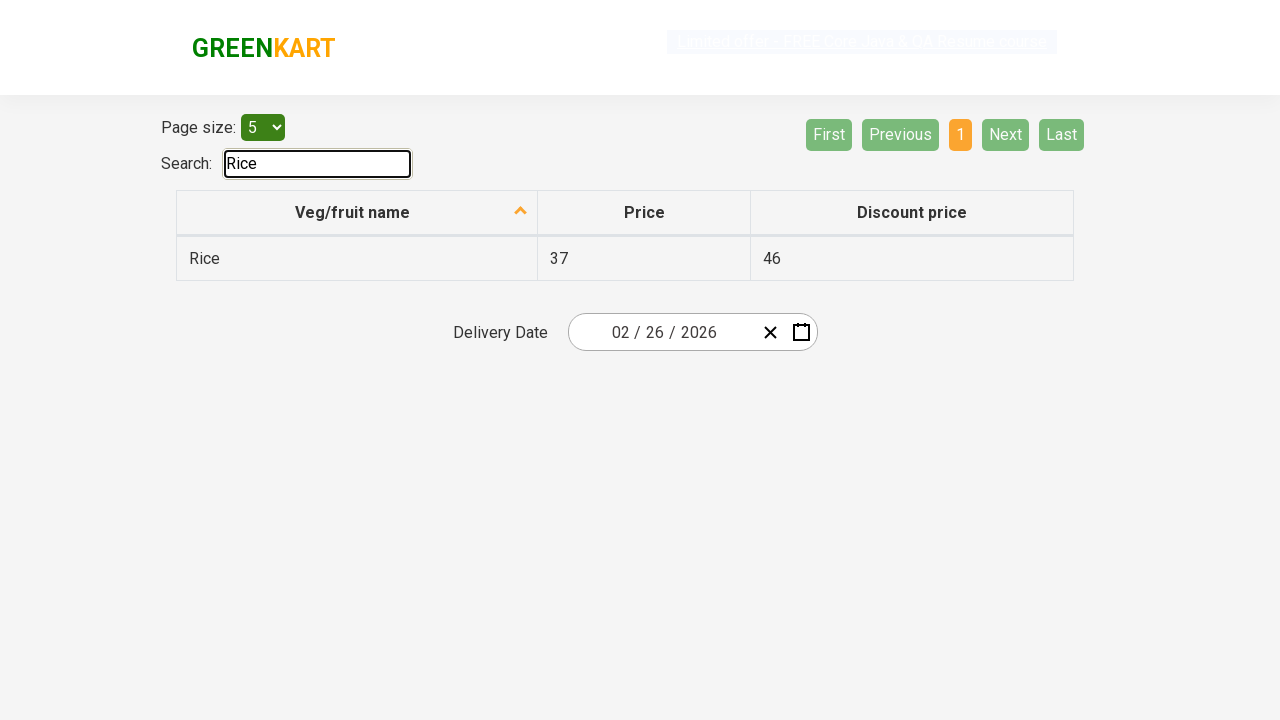

Verified item contains 'Rice': Rice
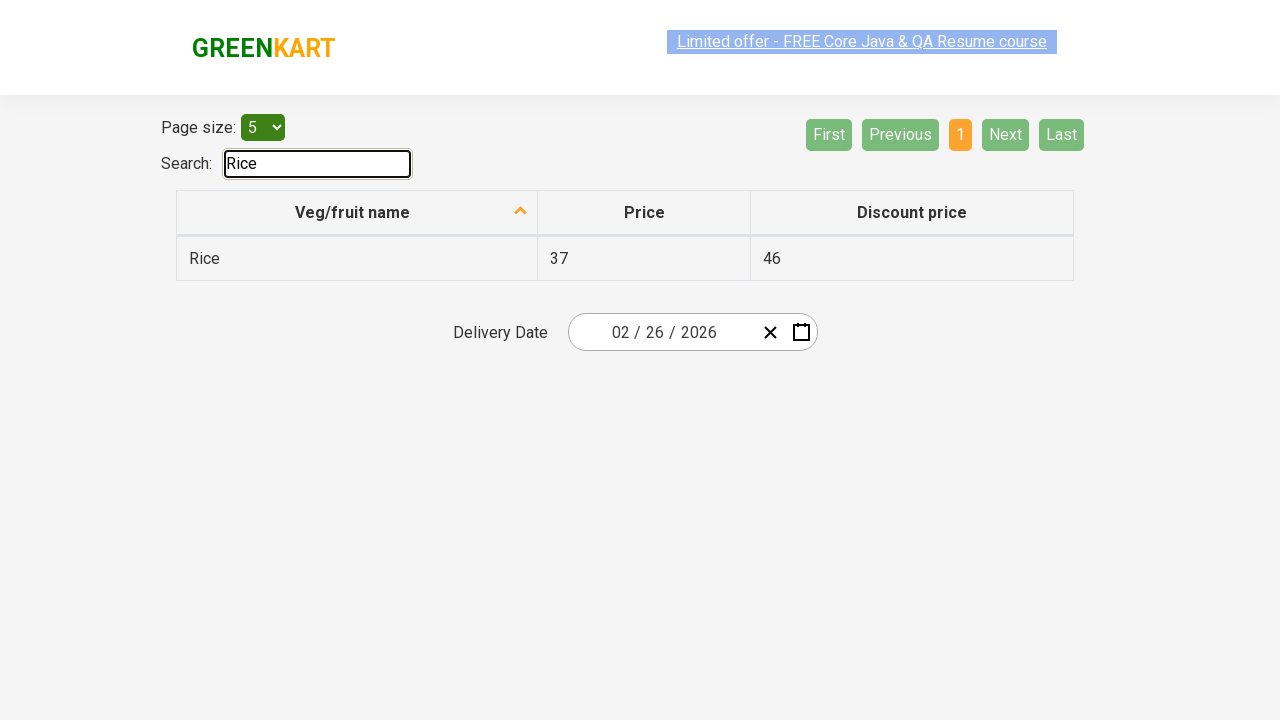

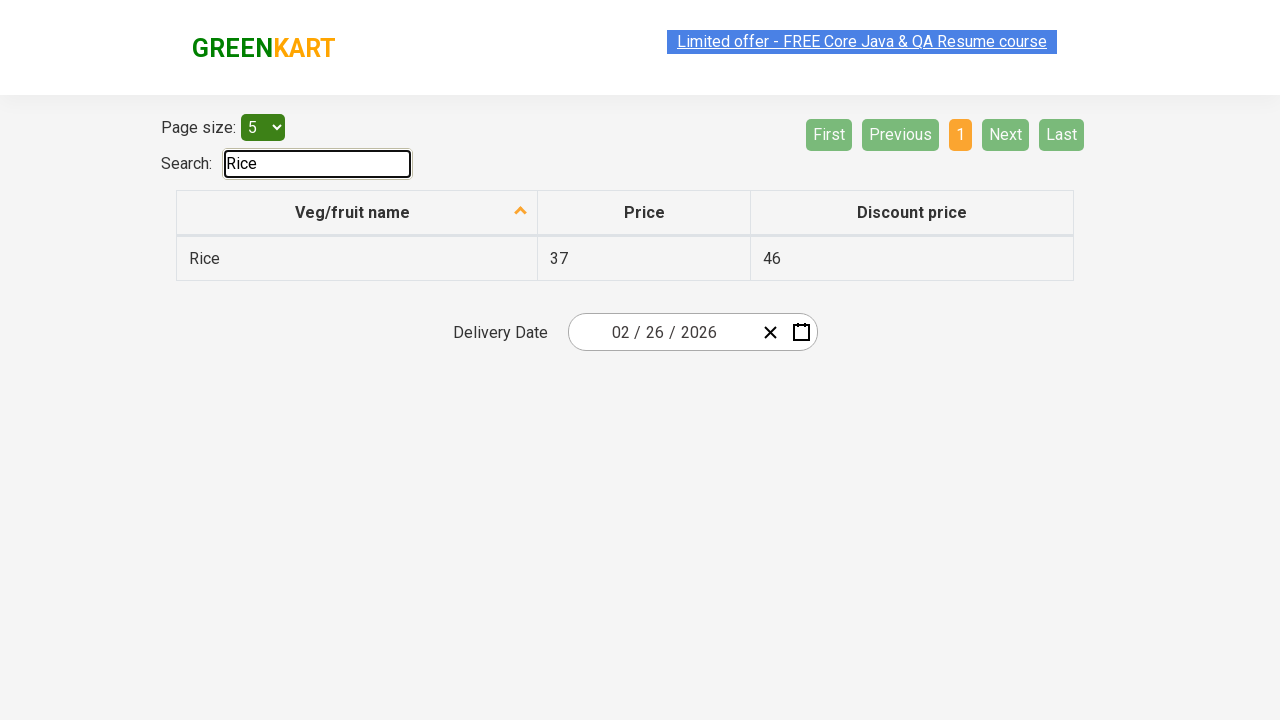